Tests hovering over user profile images and clicking "View profile" links to verify they lead to 404 pages

Starting URL: http://the-internet.herokuapp.com/hovers

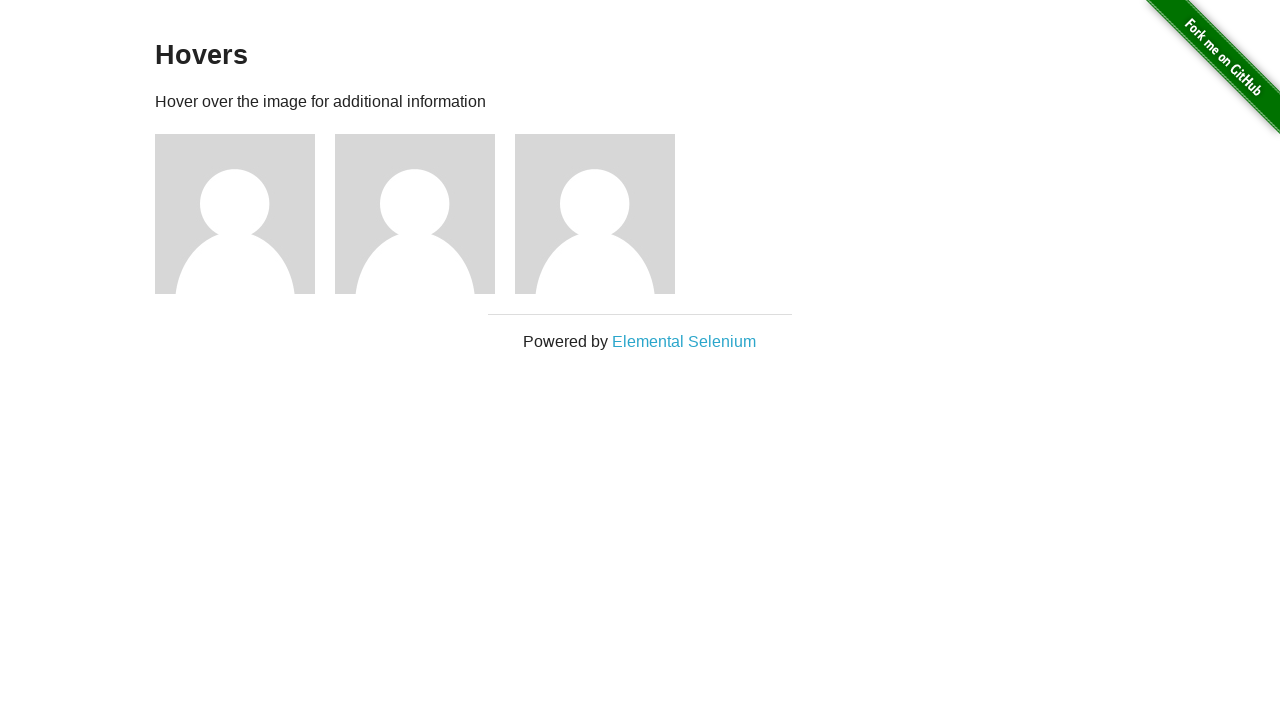

Hovered over user 1 profile image at (245, 214) on xpath=//div[@class='figure'][1]
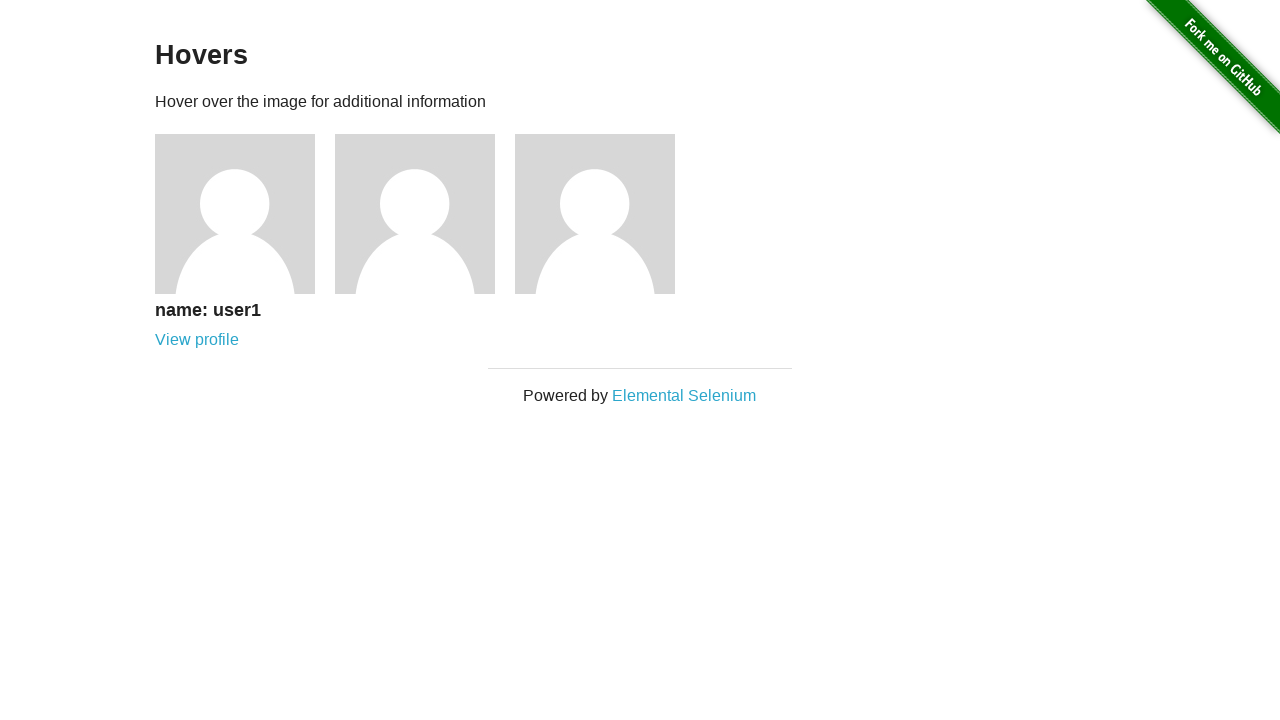

Clicked 'View profile' link for user 1 at (197, 340) on xpath=//div[@class='figure'][1] >> text=View profile
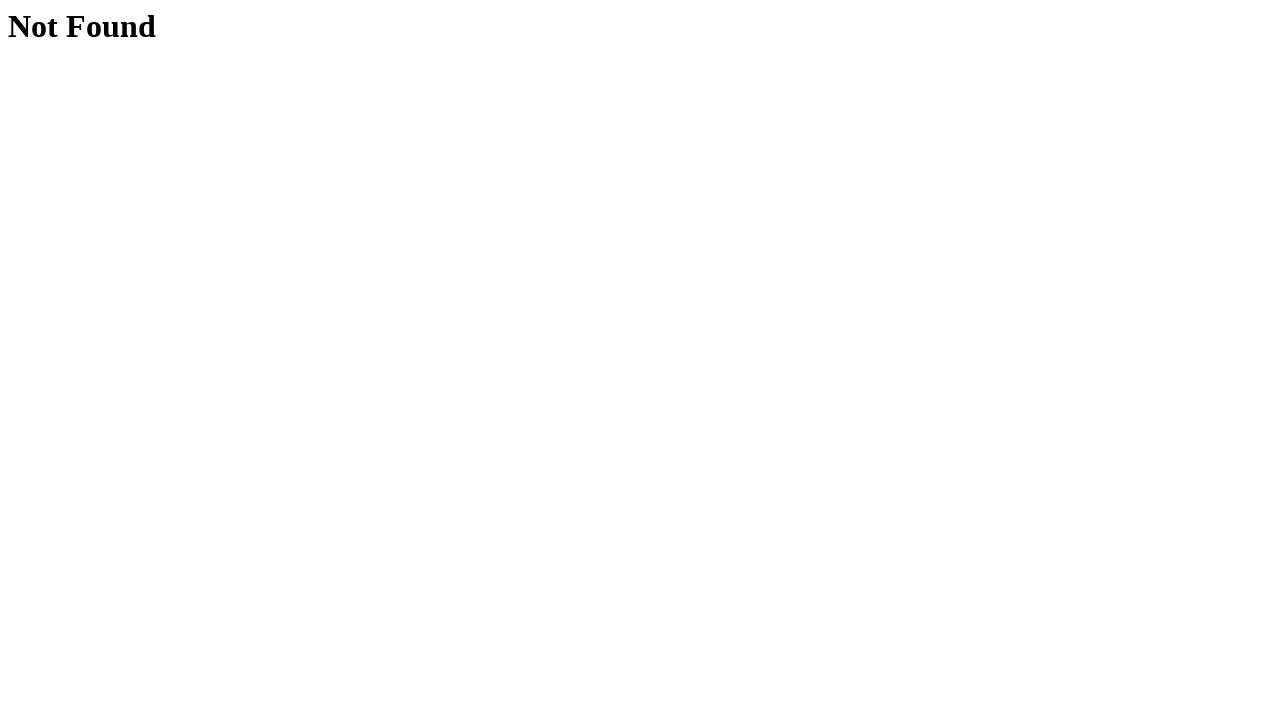

Retrieved h1 text content
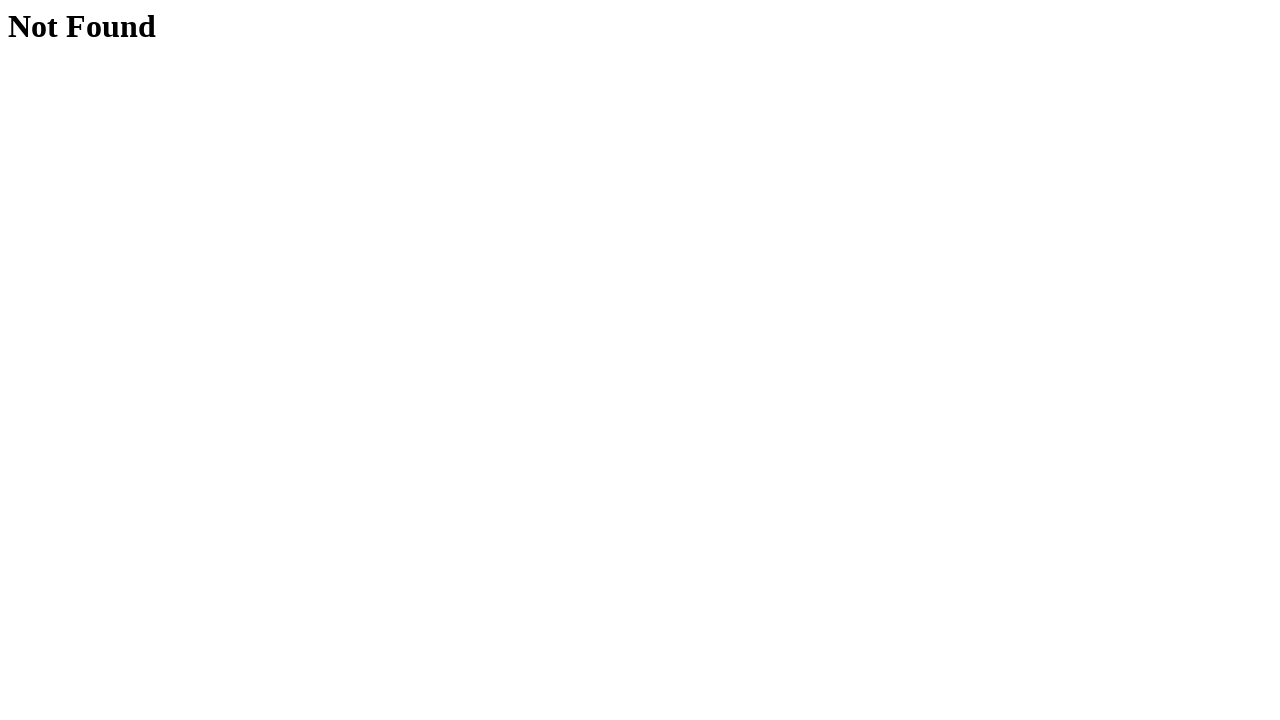

Verified user 1 profile link leads to 404 Not Found page
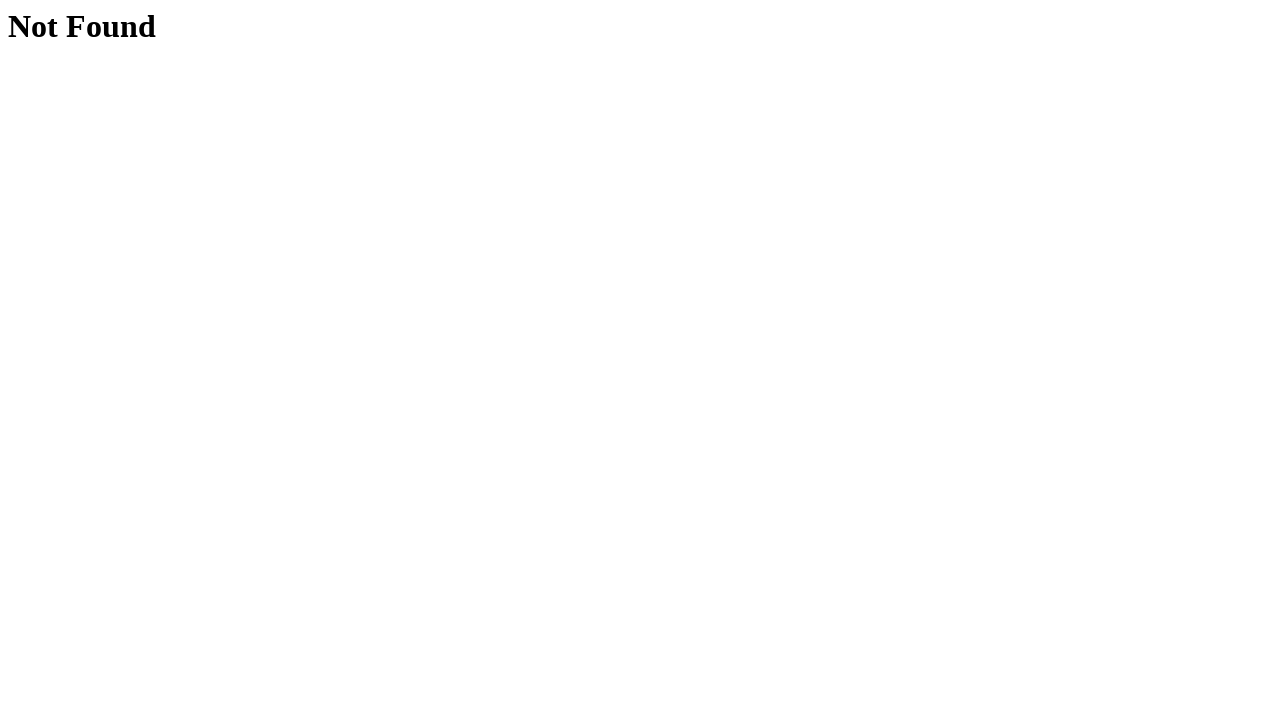

Navigated back to hovers page
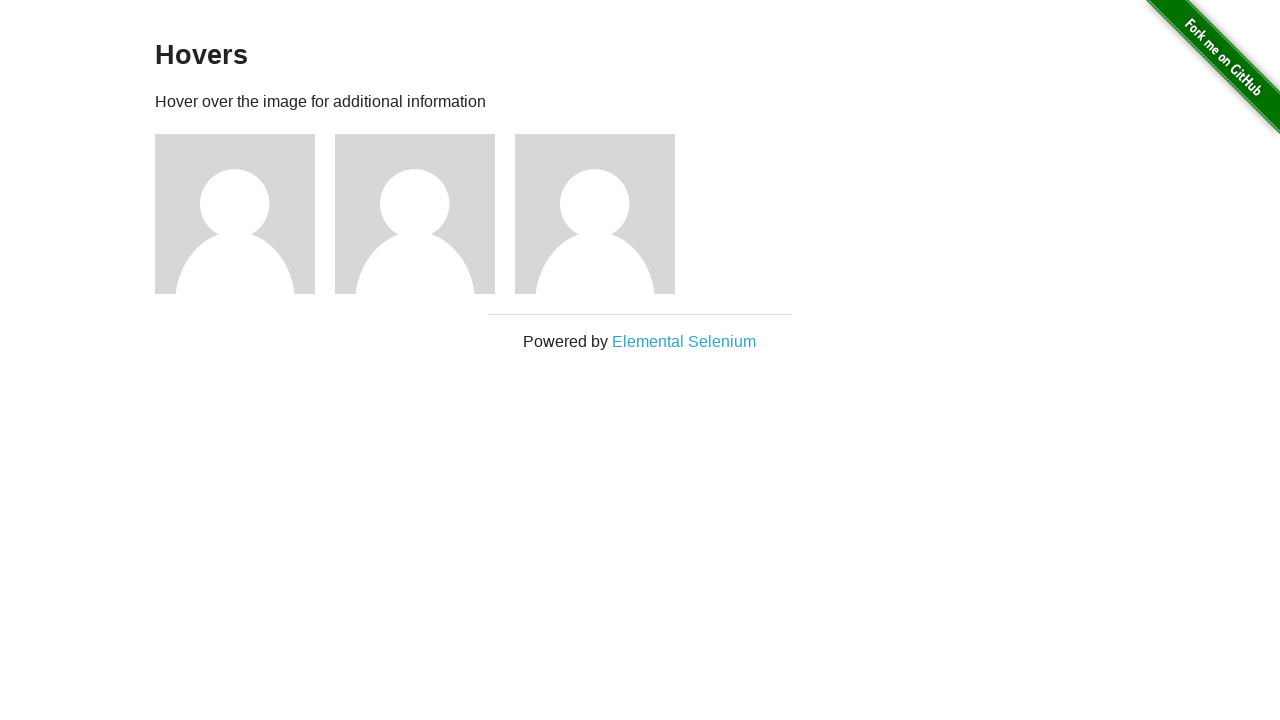

Hovered over user 2 profile image at (425, 214) on xpath=//div[@class='figure'][2]
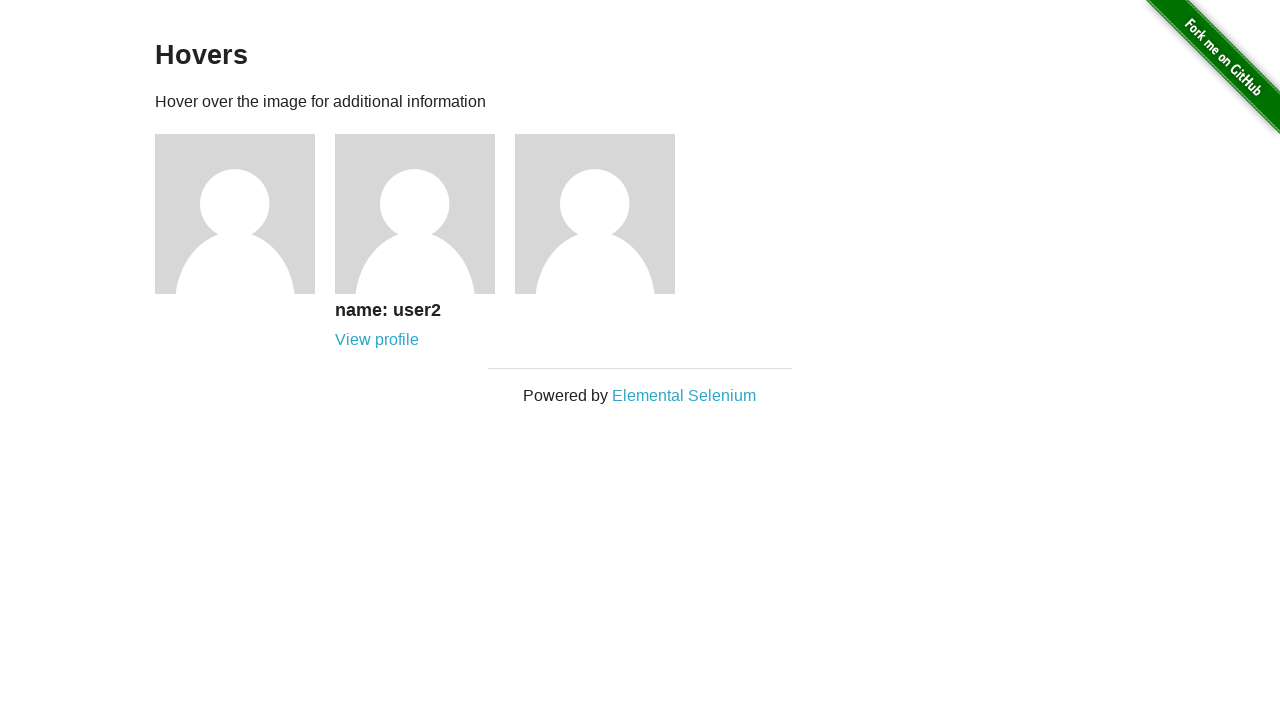

Clicked 'View profile' link for user 2 at (377, 340) on xpath=//div[@class='figure'][2] >> text=View profile
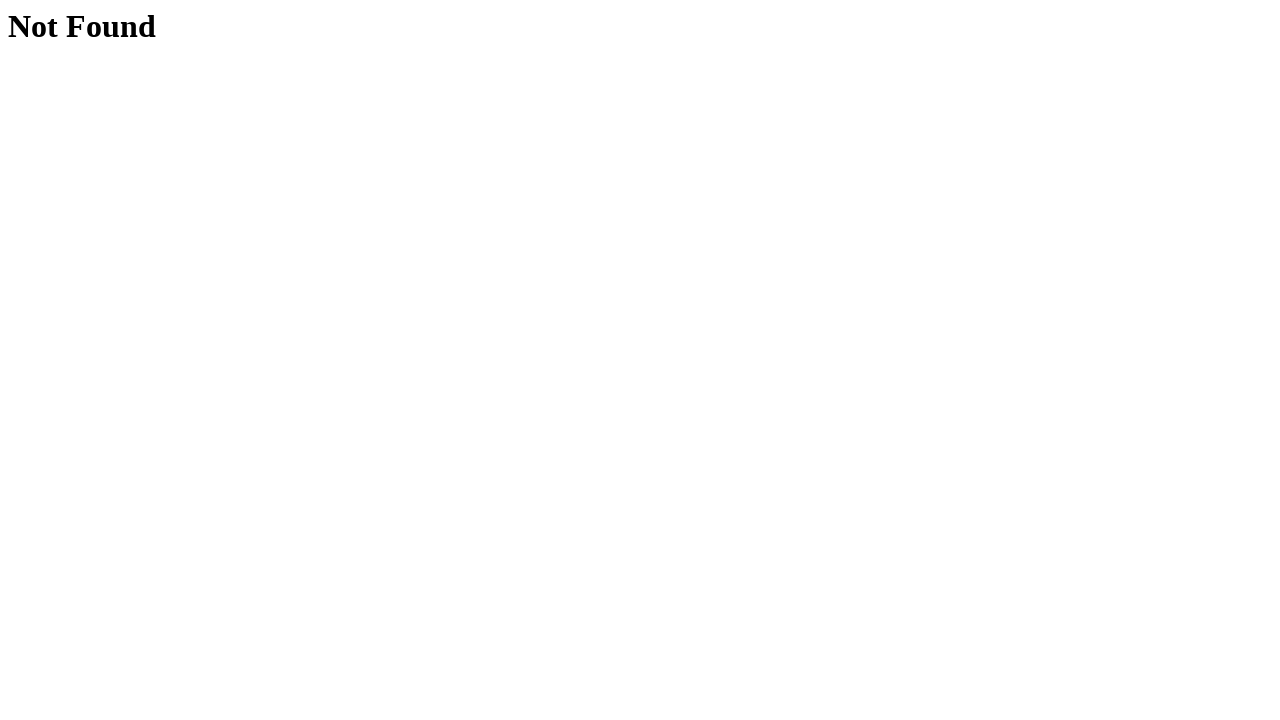

Retrieved h1 text content
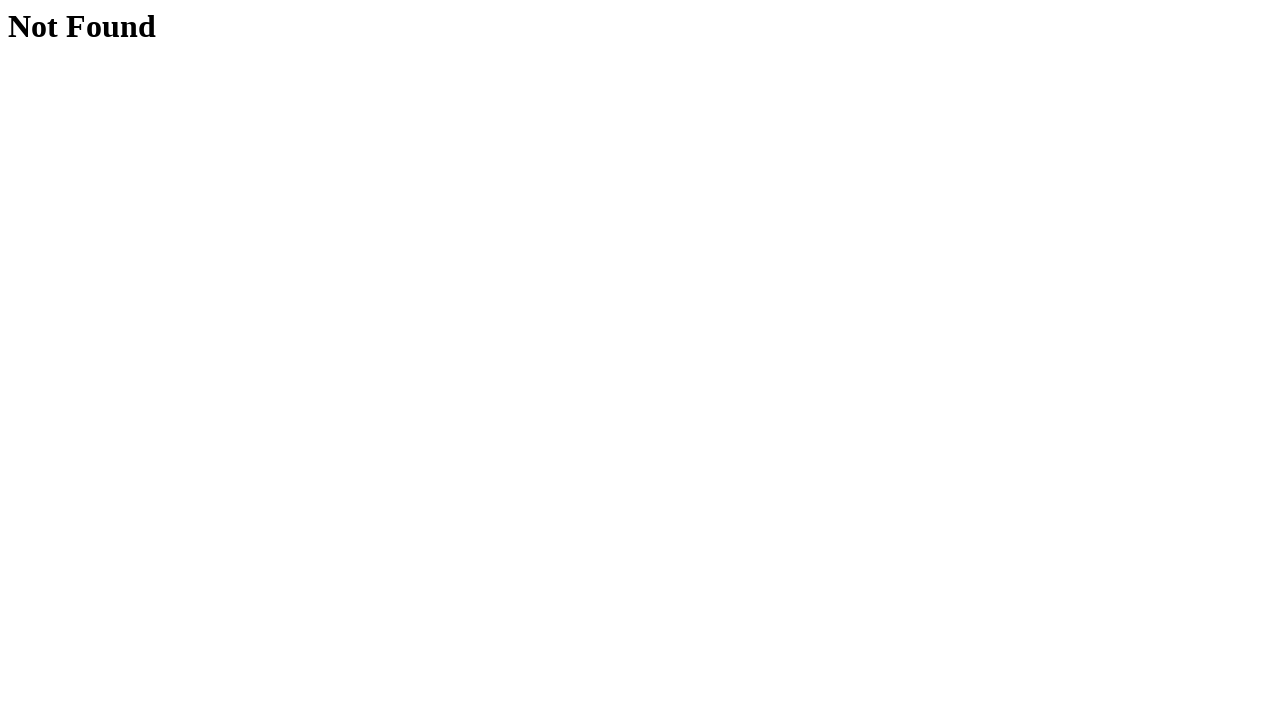

Verified user 2 profile link leads to 404 Not Found page
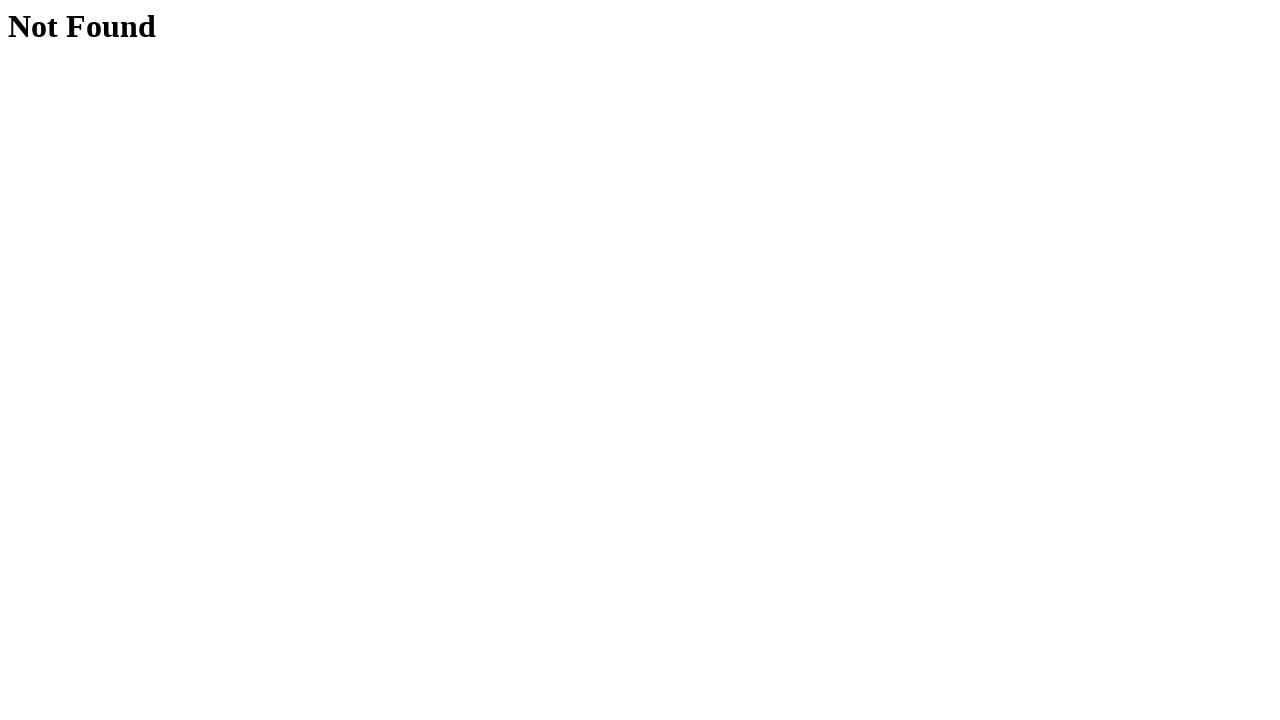

Navigated back to hovers page
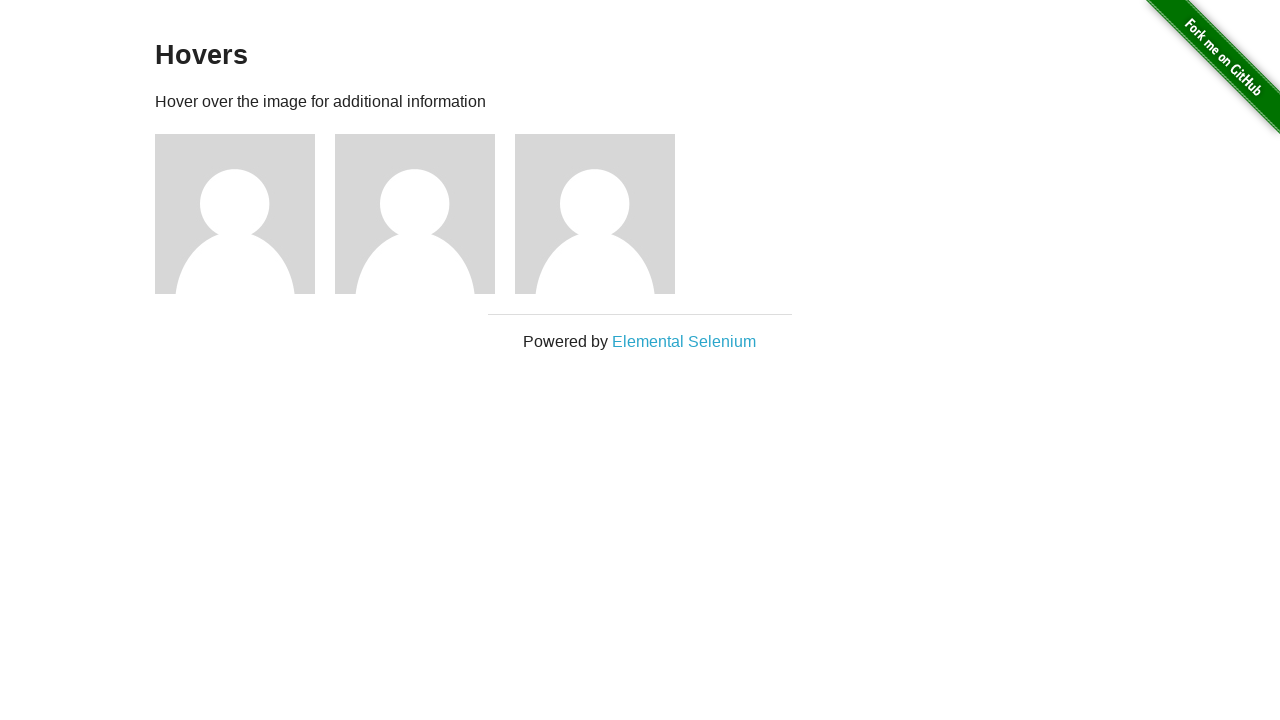

Hovered over user 3 profile image at (605, 214) on xpath=//div[@class='figure'][3]
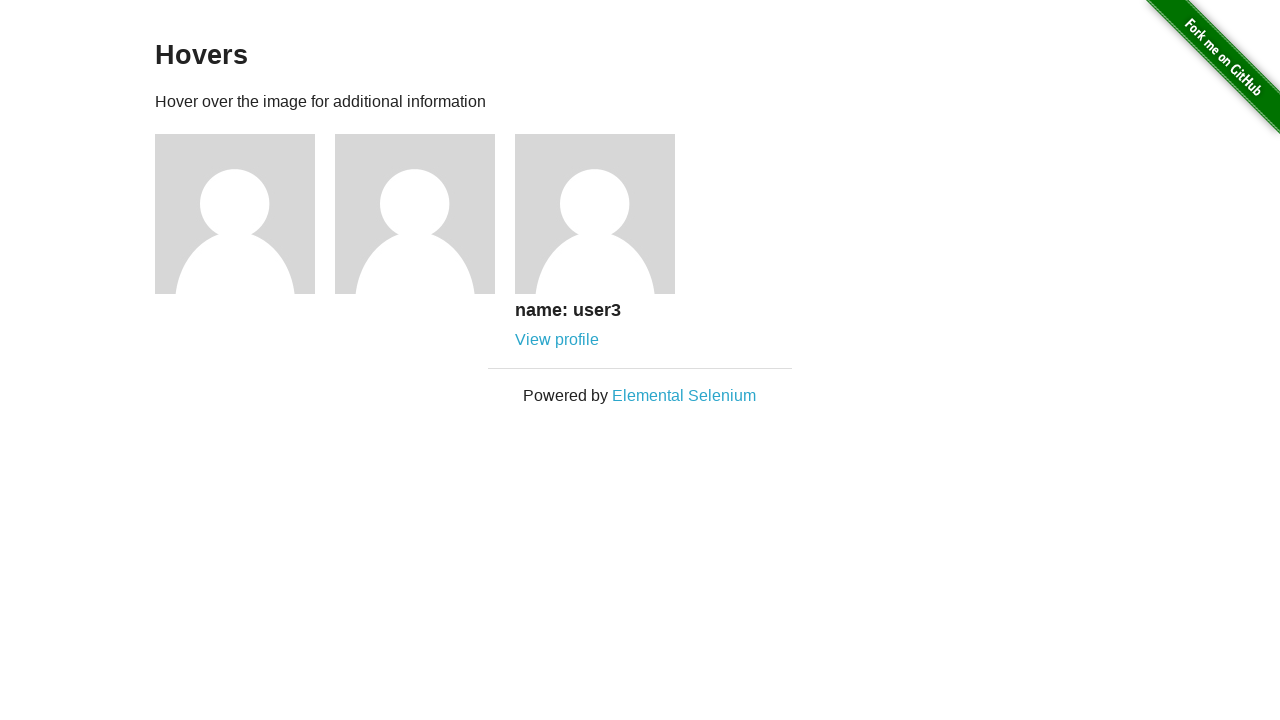

Clicked 'View profile' link for user 3 at (557, 340) on xpath=//div[@class='figure'][3] >> text=View profile
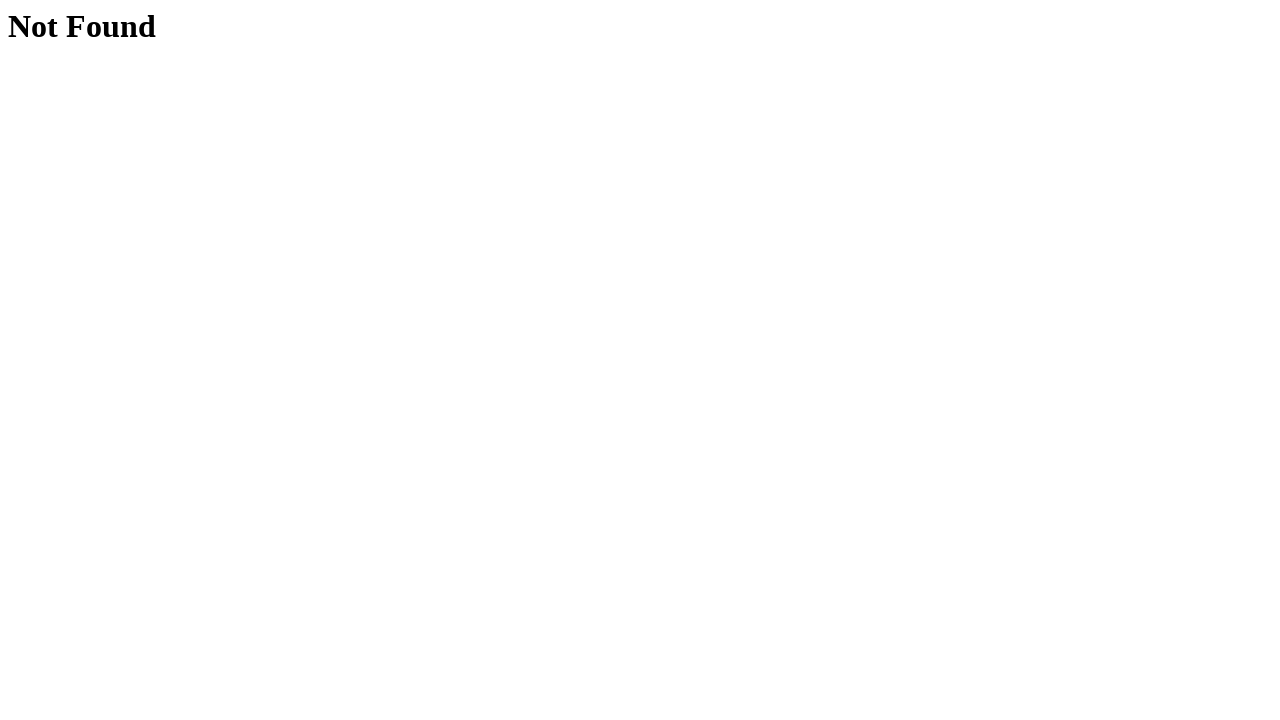

Retrieved h1 text content
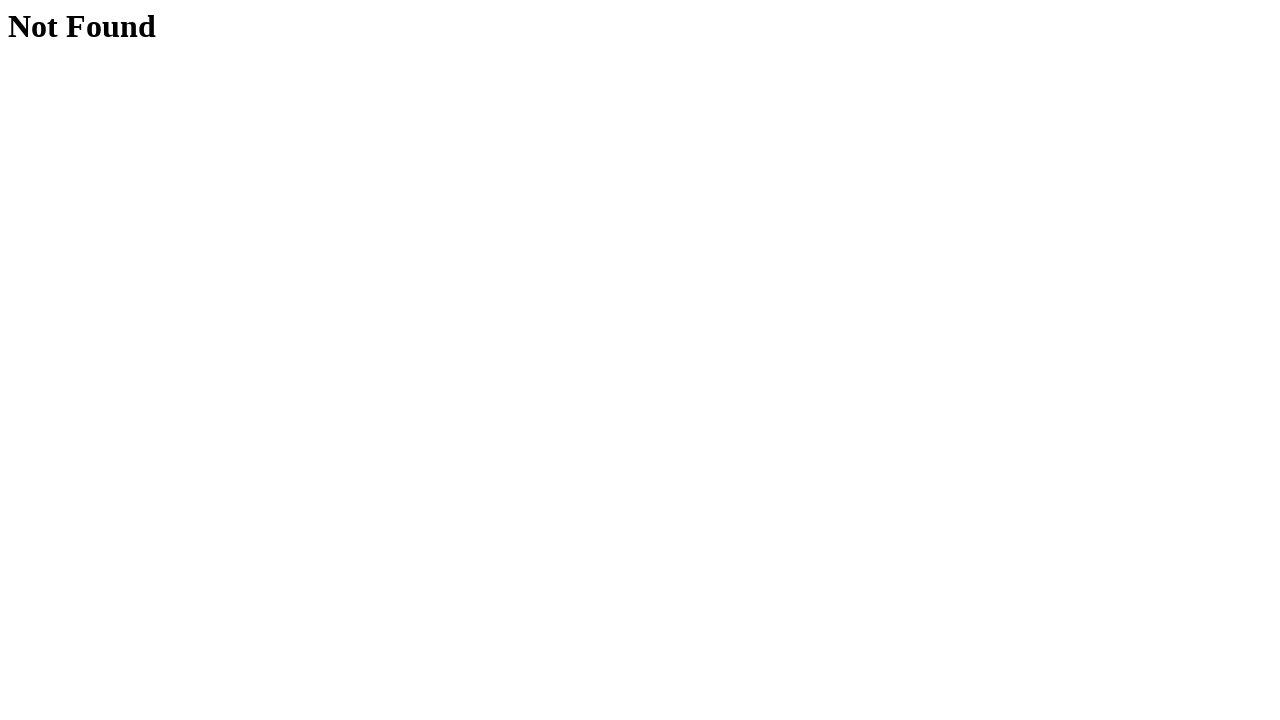

Verified user 3 profile link leads to 404 Not Found page
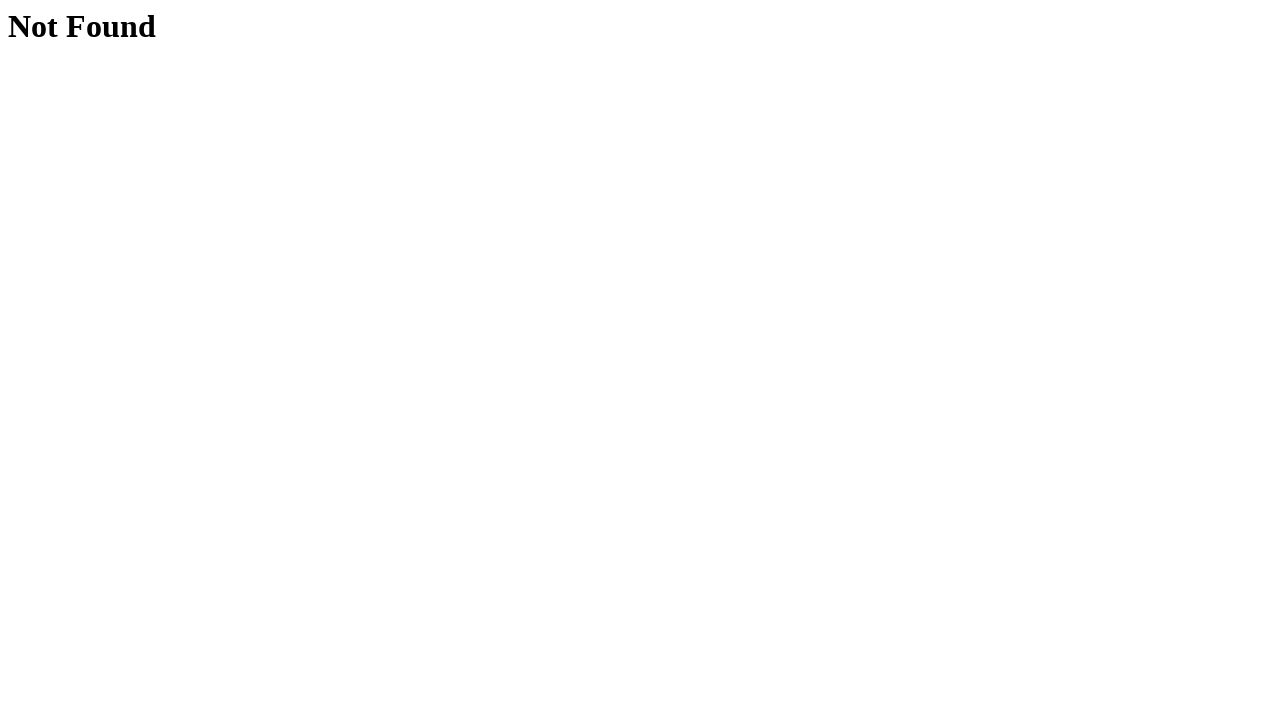

Navigated back to hovers page
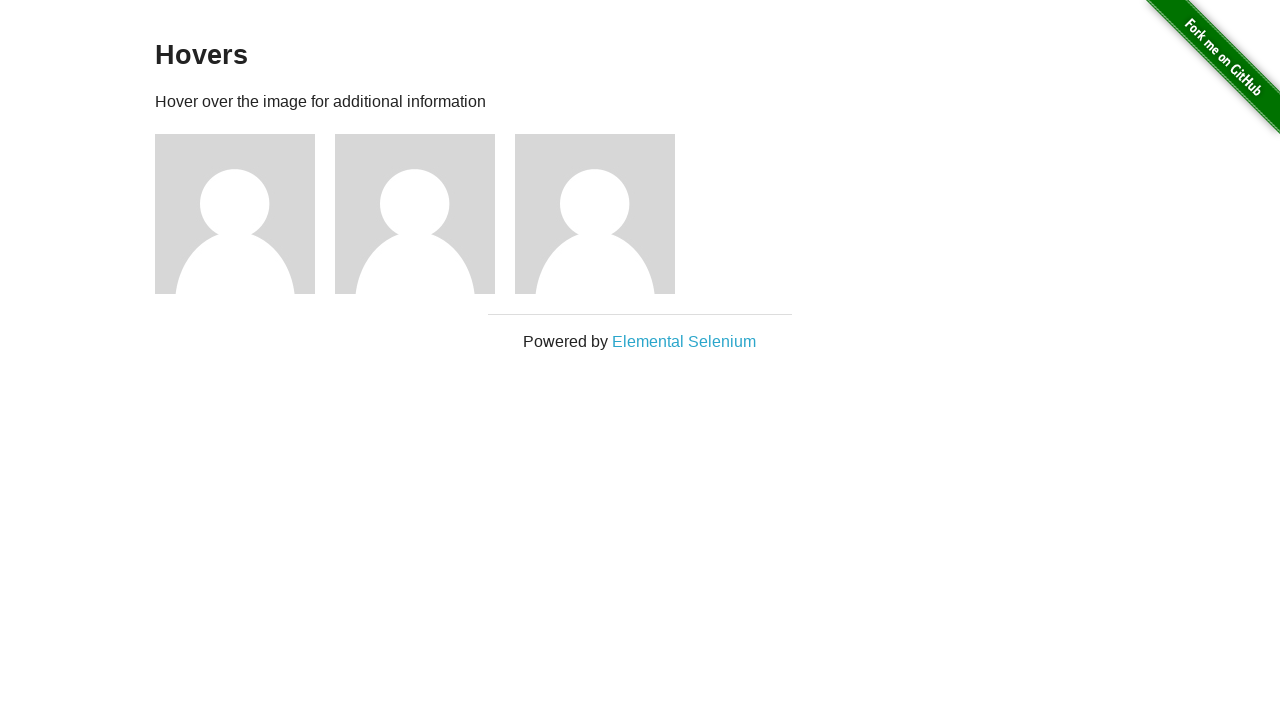

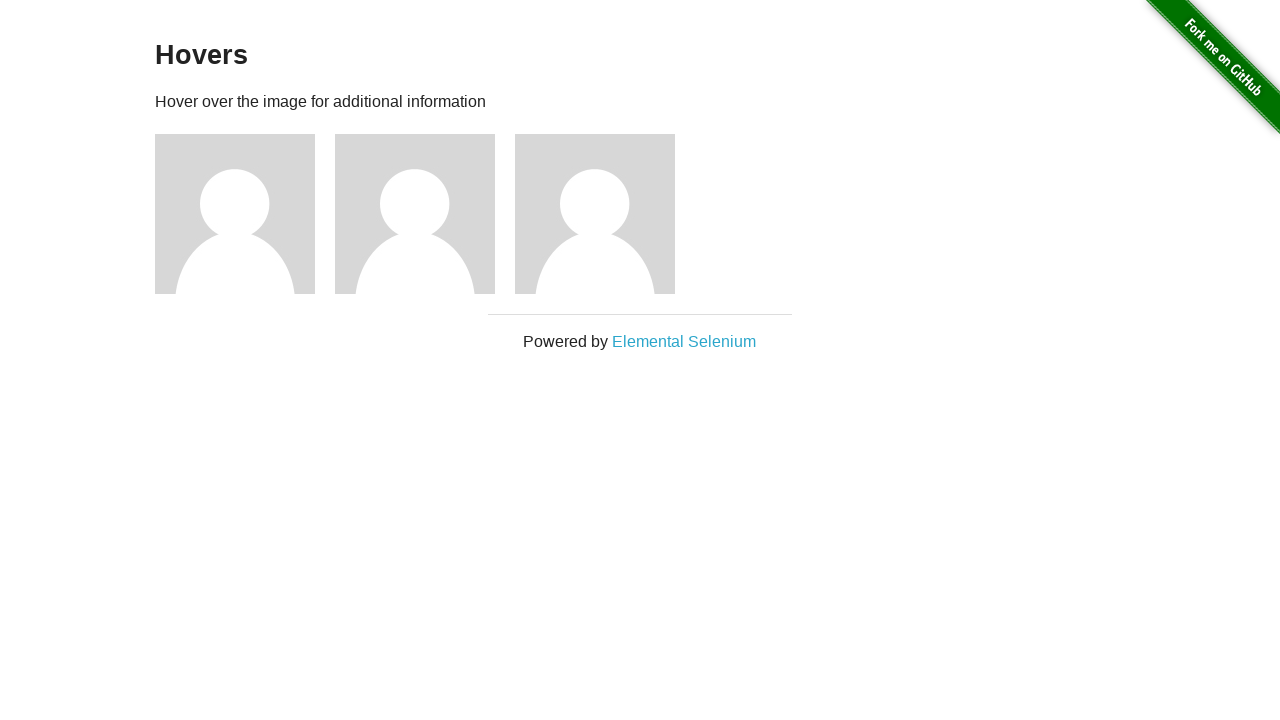